Tests that the currently applied filter link is highlighted with selected class

Starting URL: https://demo.playwright.dev/todomvc

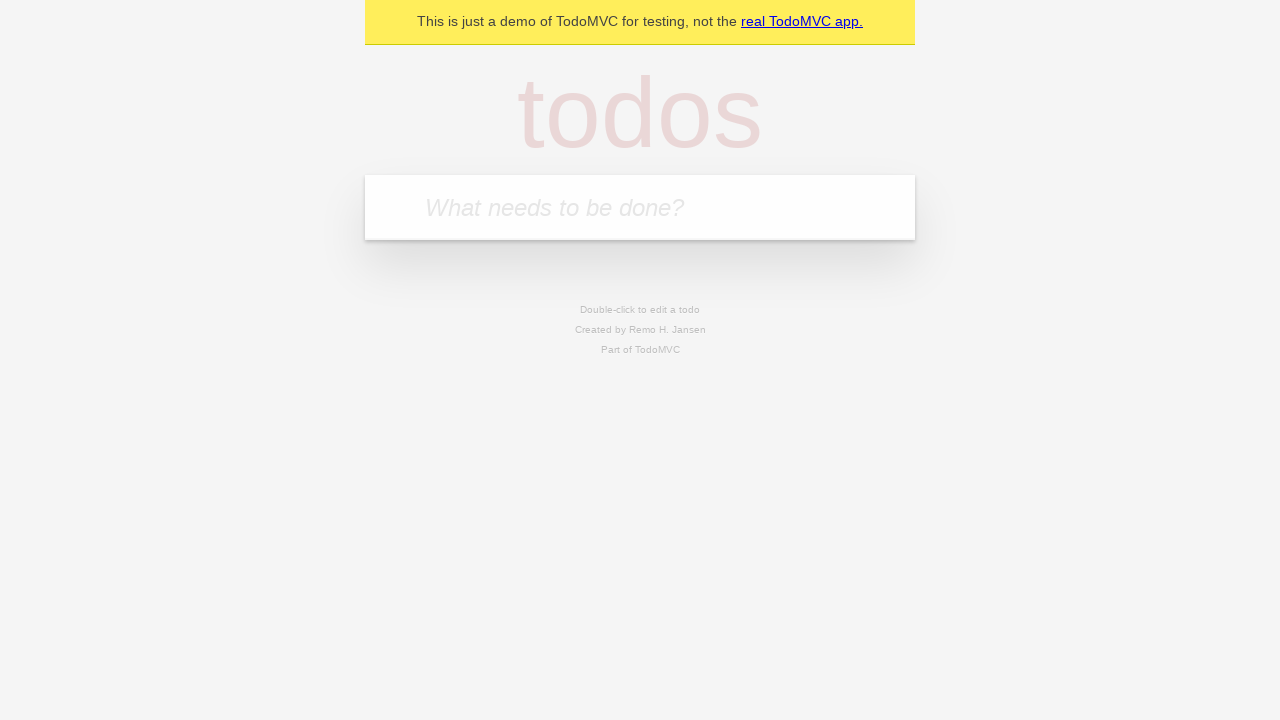

Filled todo input with 'buy some cheese' on internal:attr=[placeholder="What needs to be done?"i]
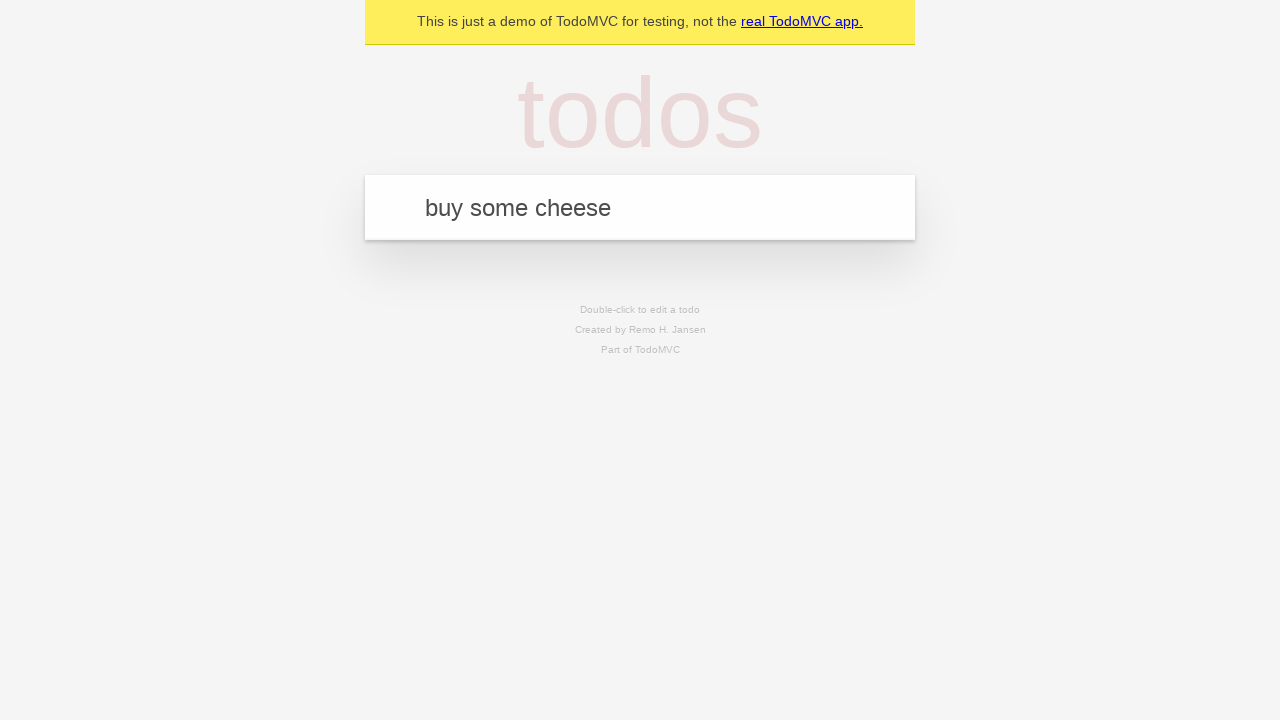

Pressed Enter to create todo 'buy some cheese' on internal:attr=[placeholder="What needs to be done?"i]
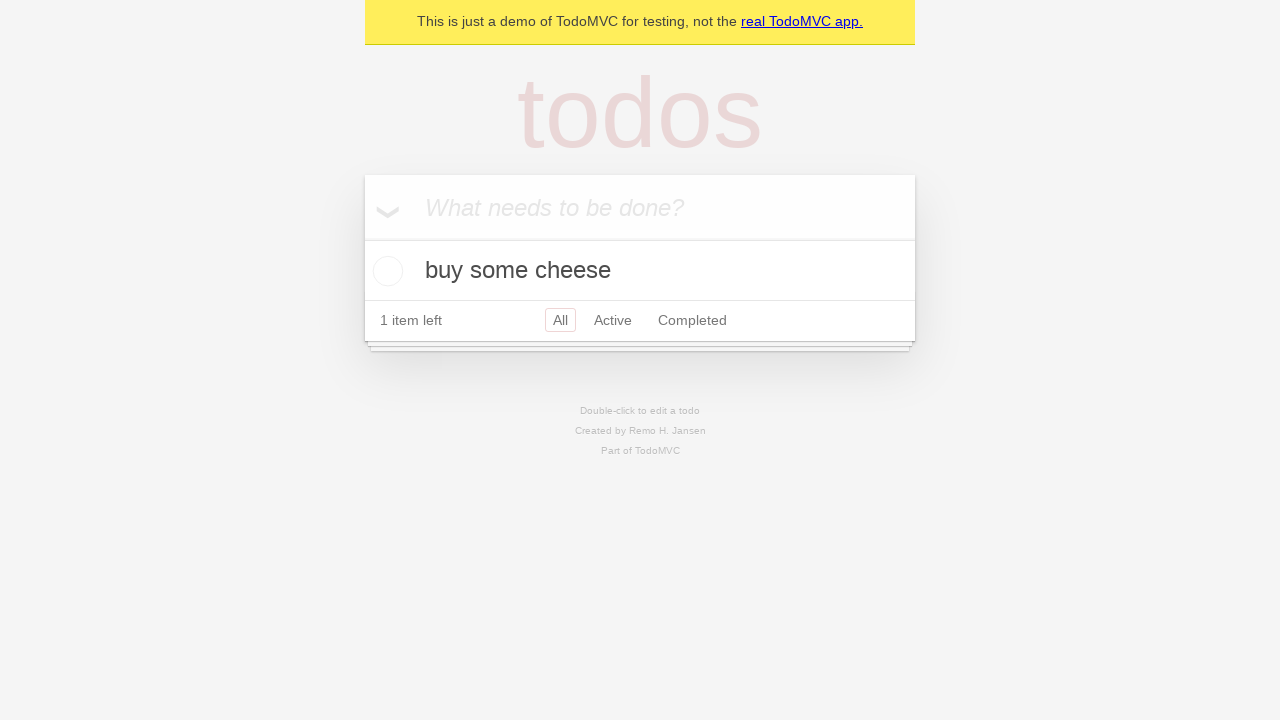

Filled todo input with 'feed the cat' on internal:attr=[placeholder="What needs to be done?"i]
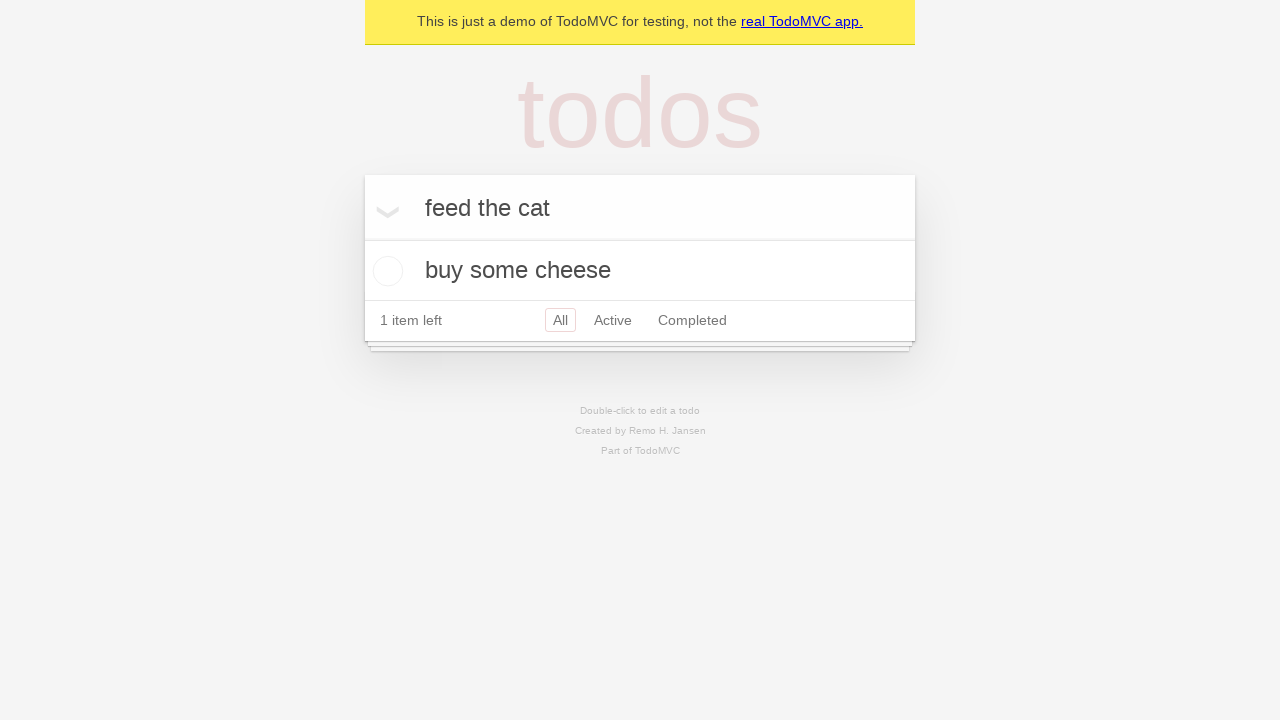

Pressed Enter to create todo 'feed the cat' on internal:attr=[placeholder="What needs to be done?"i]
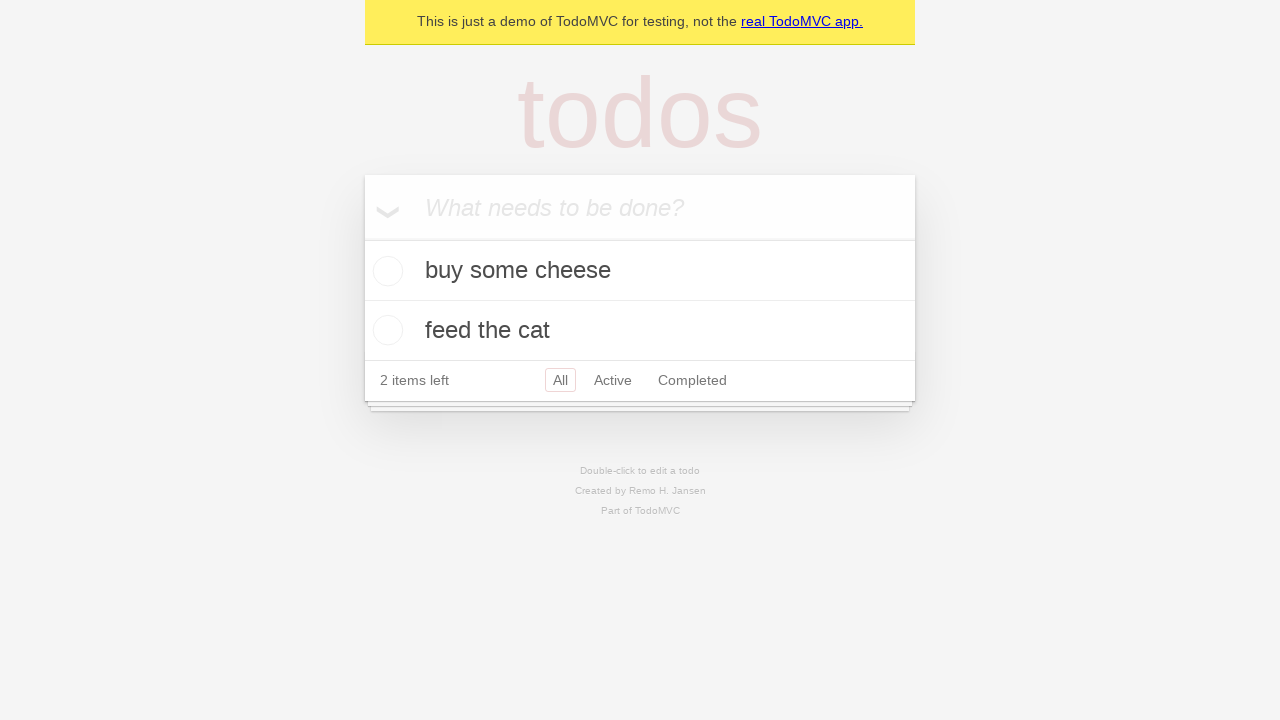

Filled todo input with 'book a doctors appointment' on internal:attr=[placeholder="What needs to be done?"i]
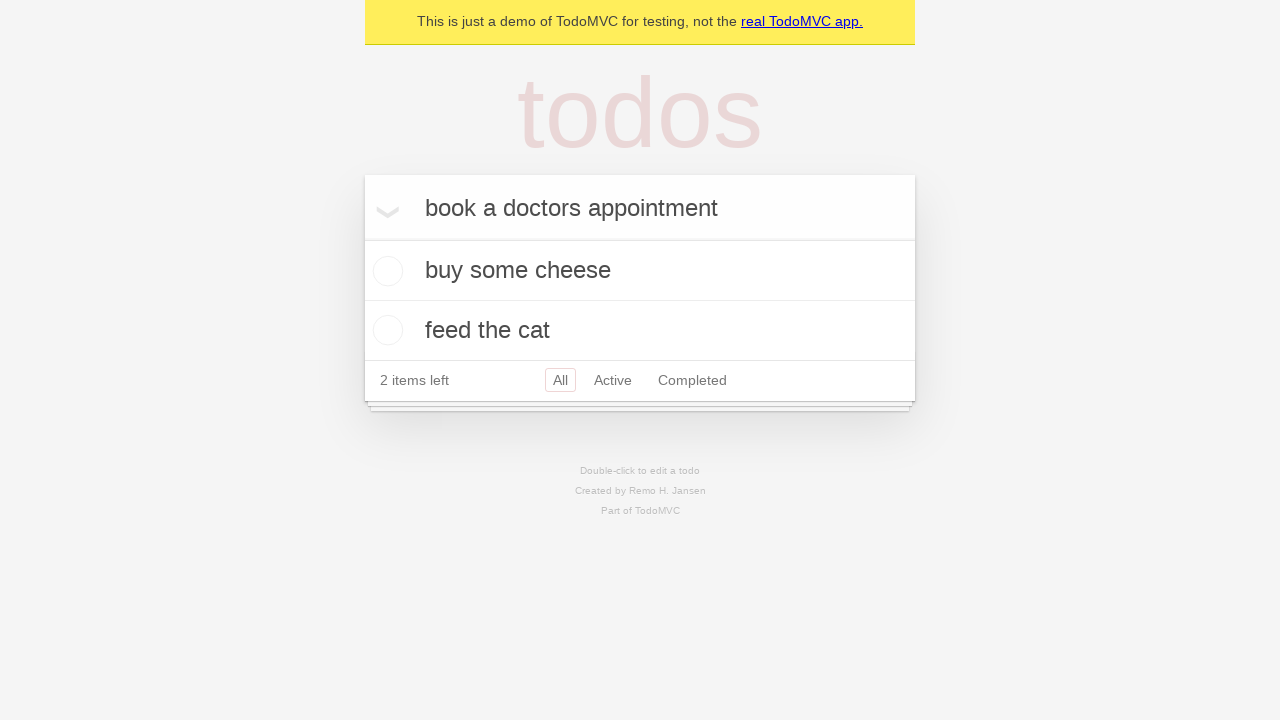

Pressed Enter to create todo 'book a doctors appointment' on internal:attr=[placeholder="What needs to be done?"i]
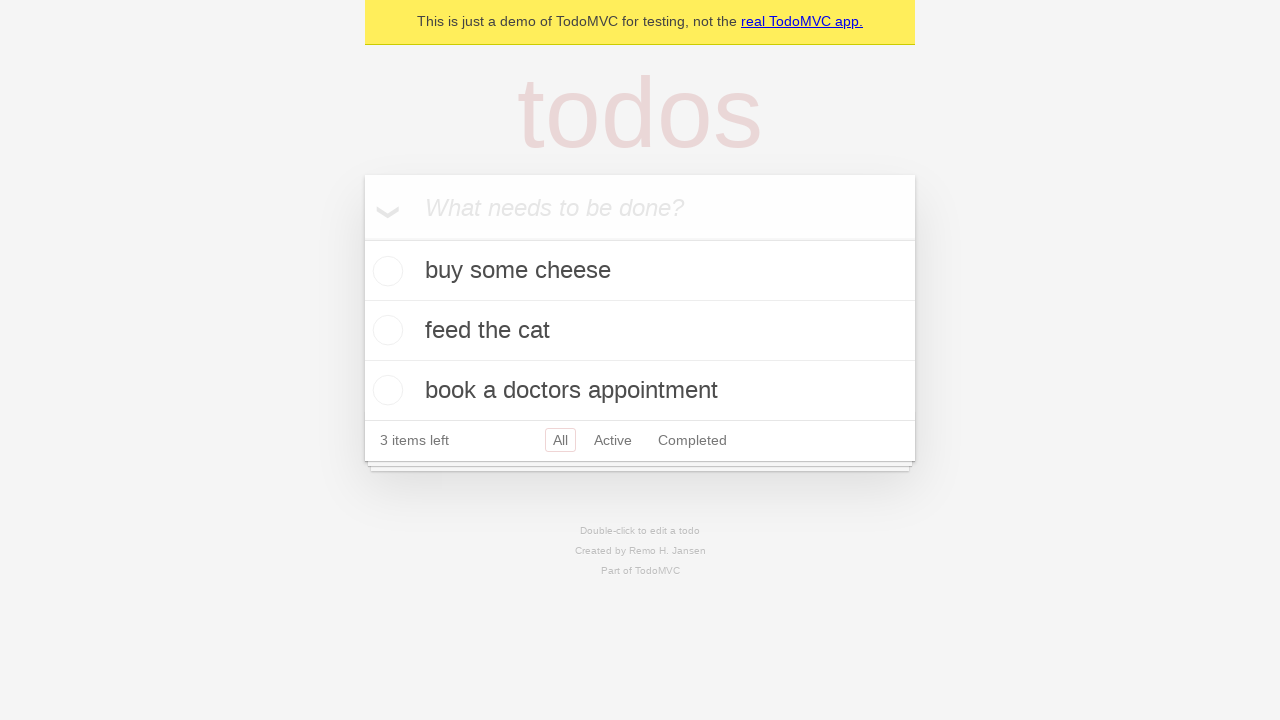

Waited for all 3 todos to load
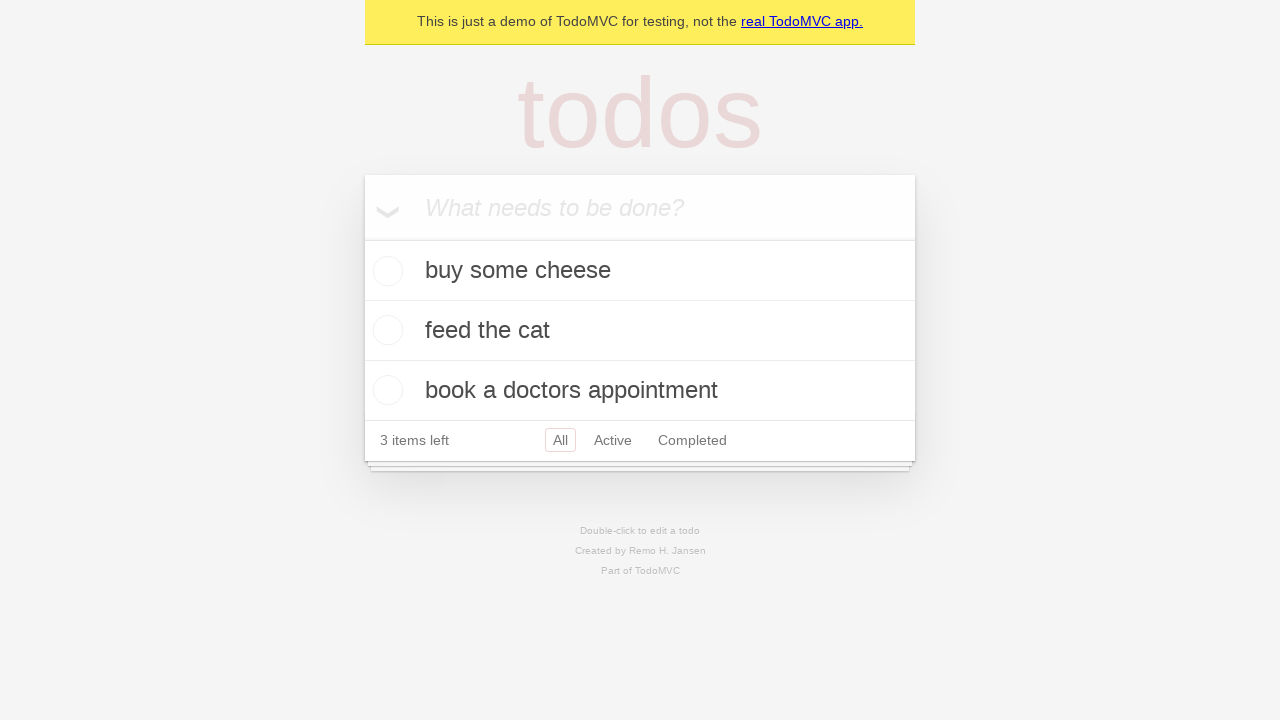

Clicked Active filter link at (613, 440) on internal:role=link[name="Active"i]
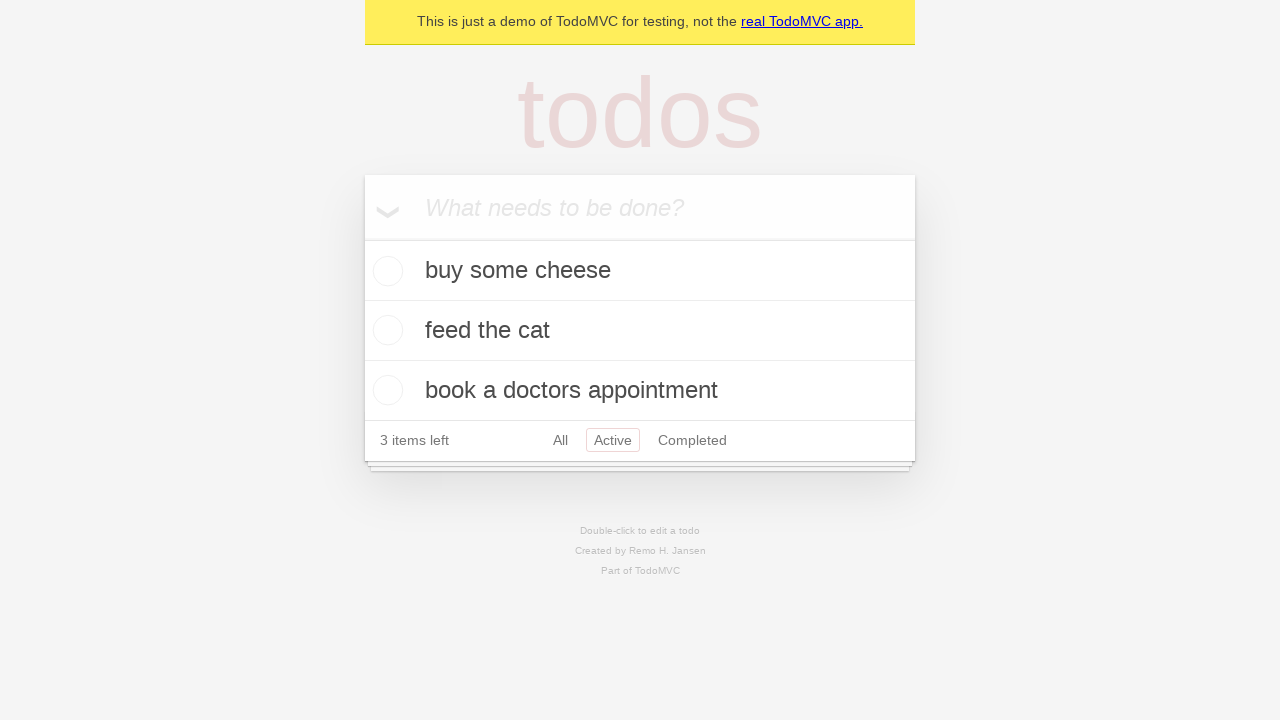

Clicked Completed filter link to verify it gets highlighted with selected class at (692, 440) on internal:role=link[name="Completed"i]
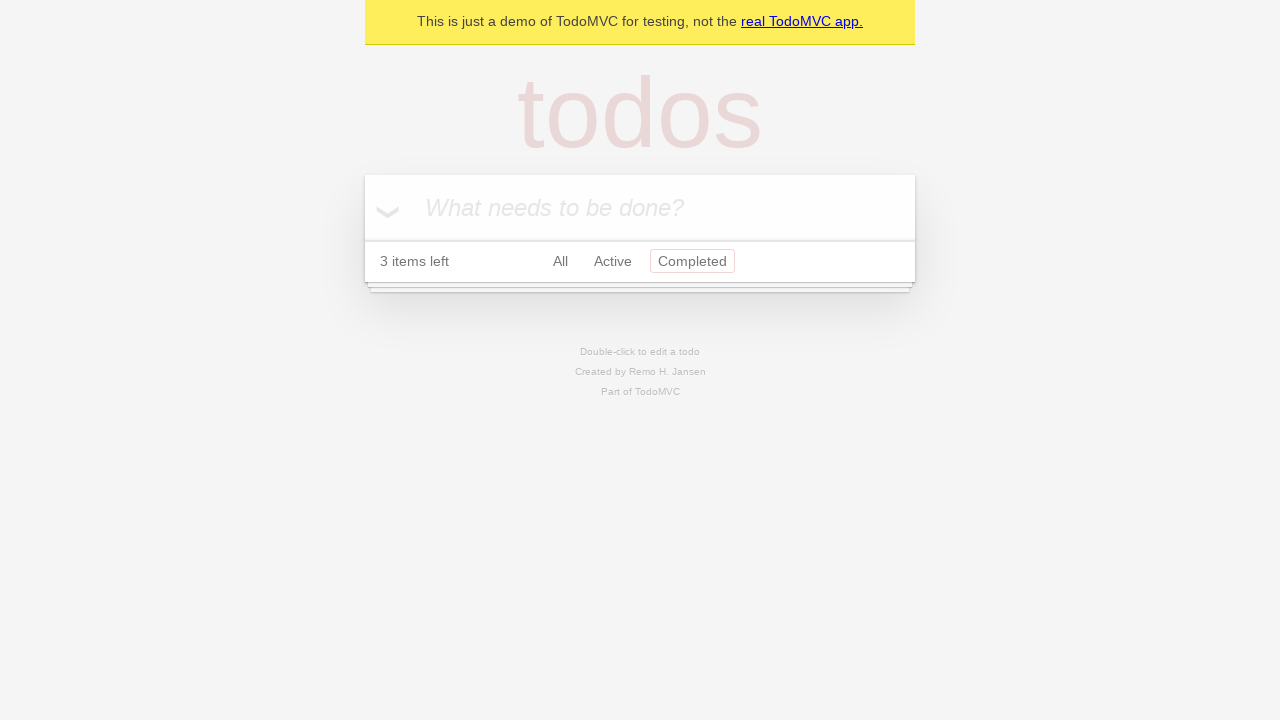

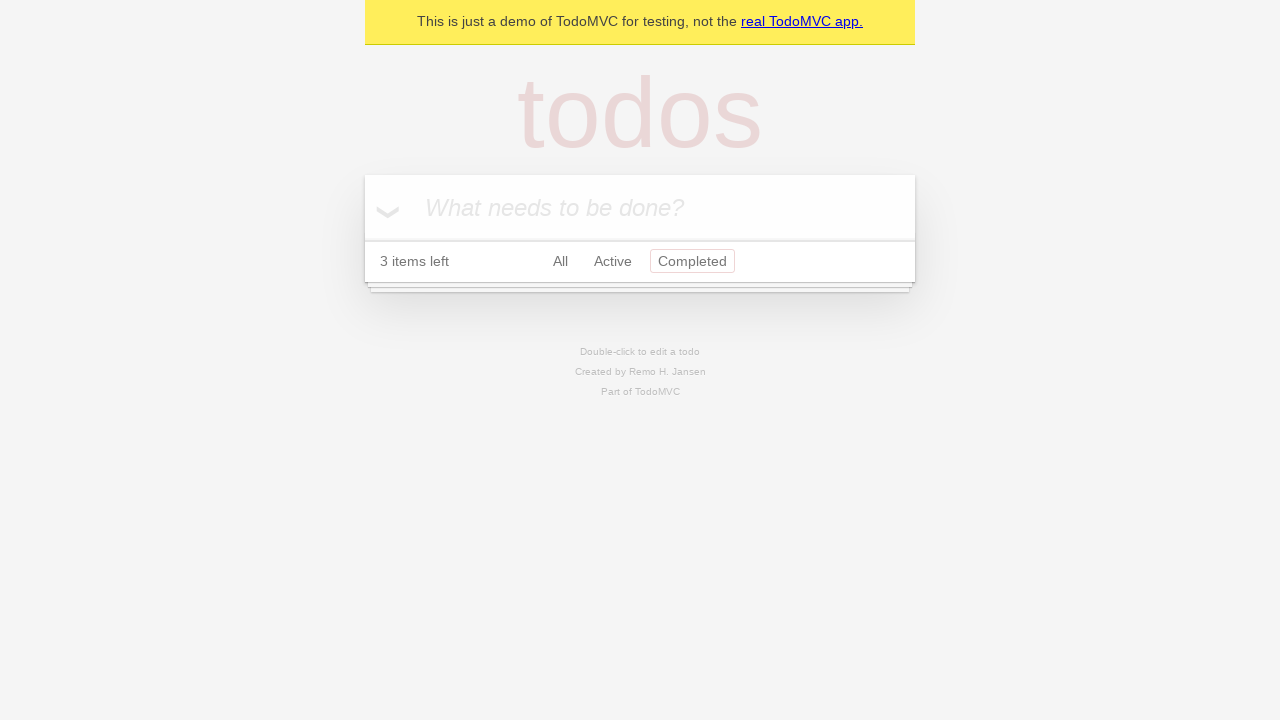